Tests window handling by verifying page text and title, clicking a link that opens a new window, switching to the new window, and verifying the new window's title.

Starting URL: https://the-internet.herokuapp.com/windows

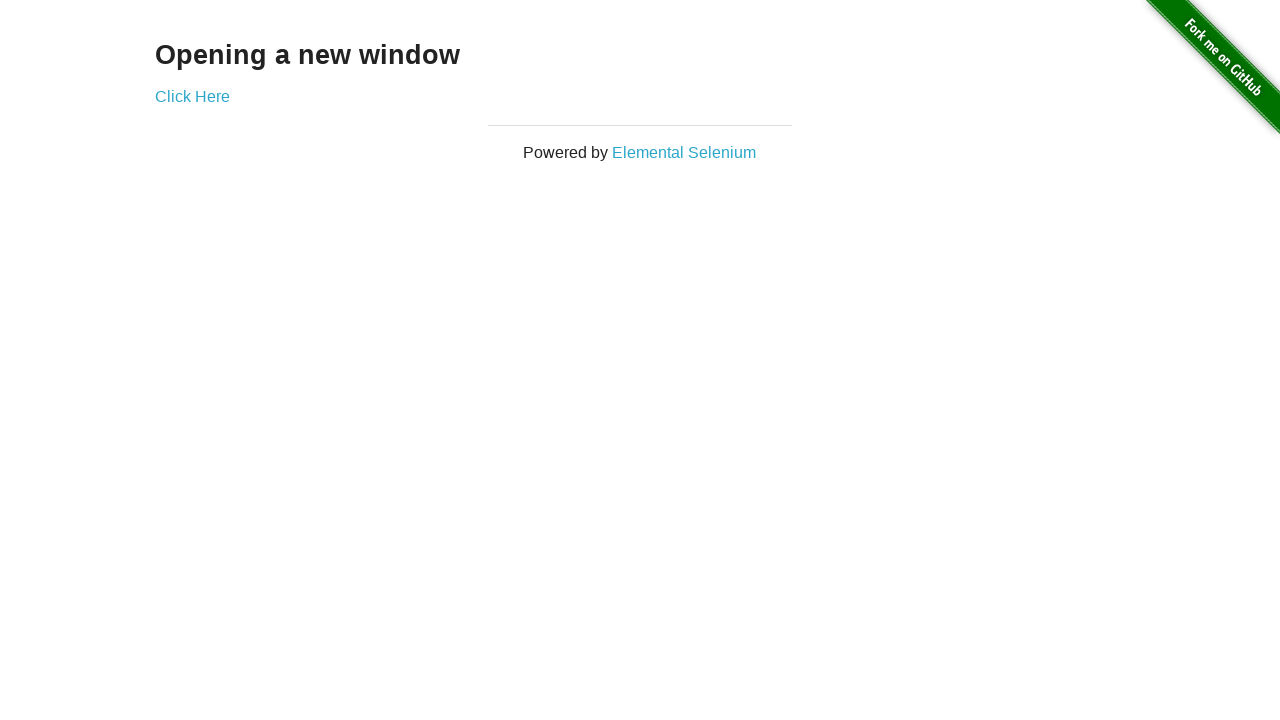

Verified page text is 'Opening a new window'
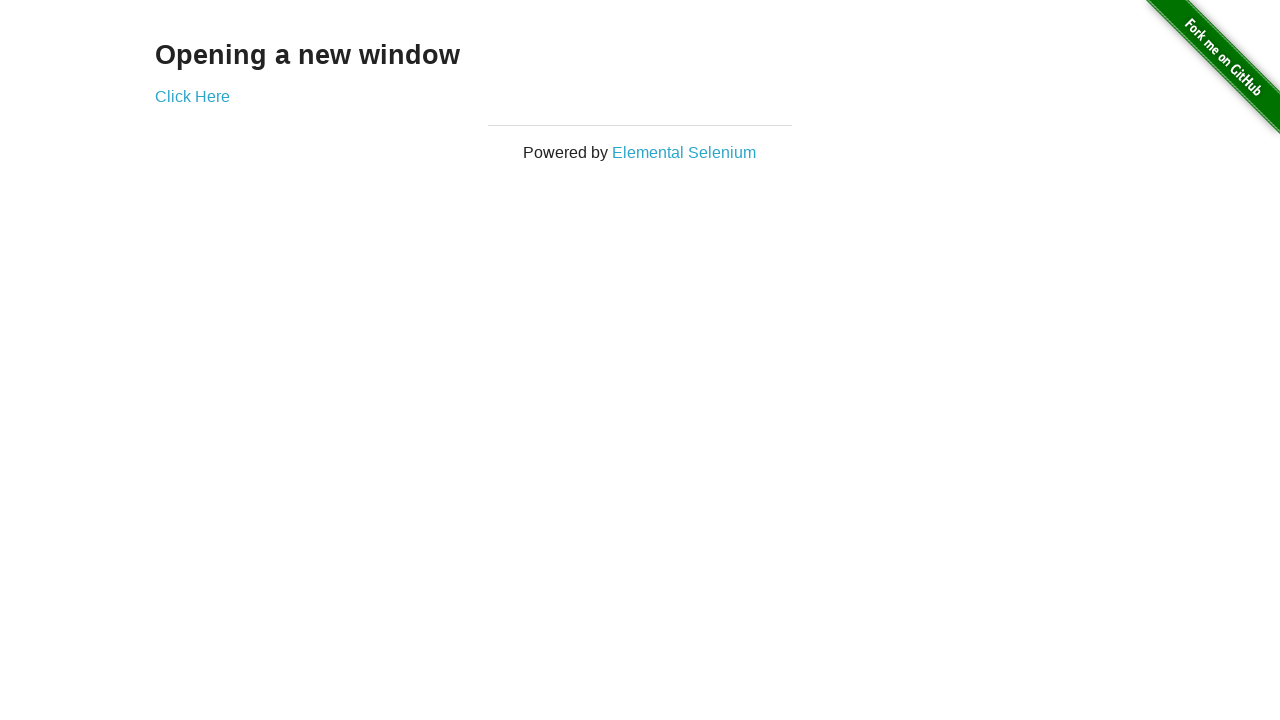

Verified page title is 'The Internet'
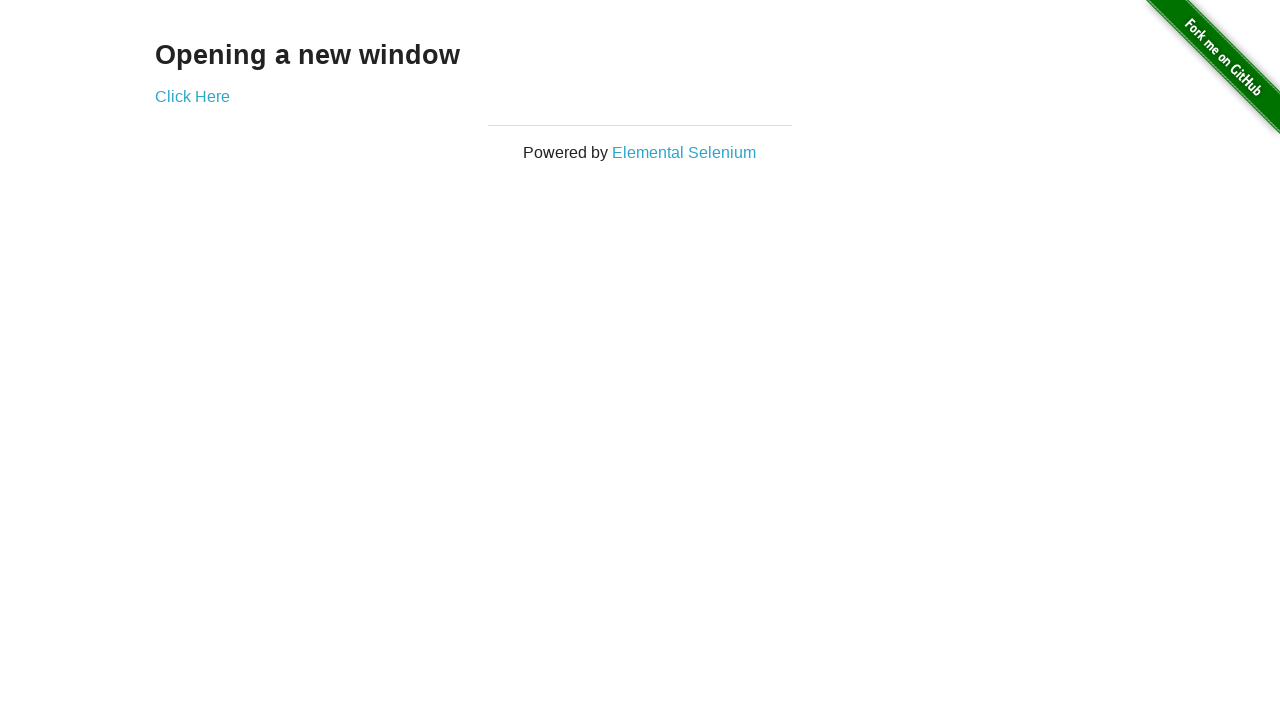

Clicked 'Click Here' link to open new window at (192, 96) on text=Click Here
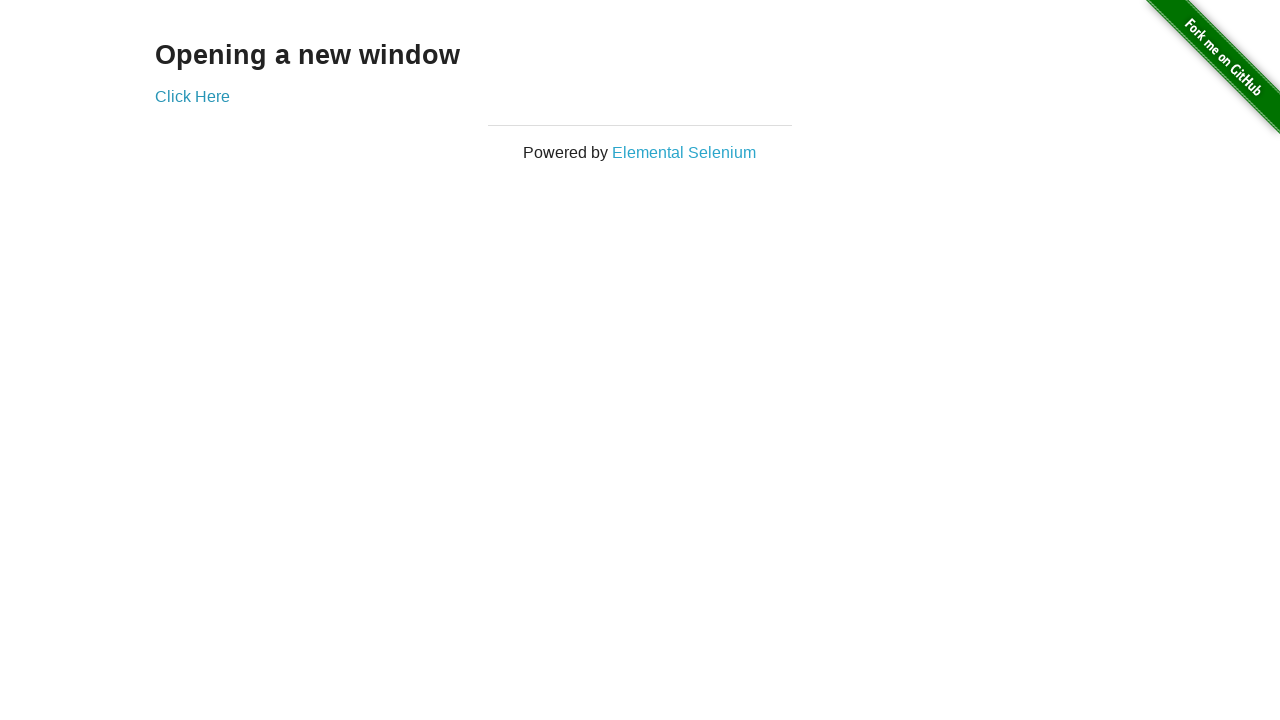

Retrieved new window/page object
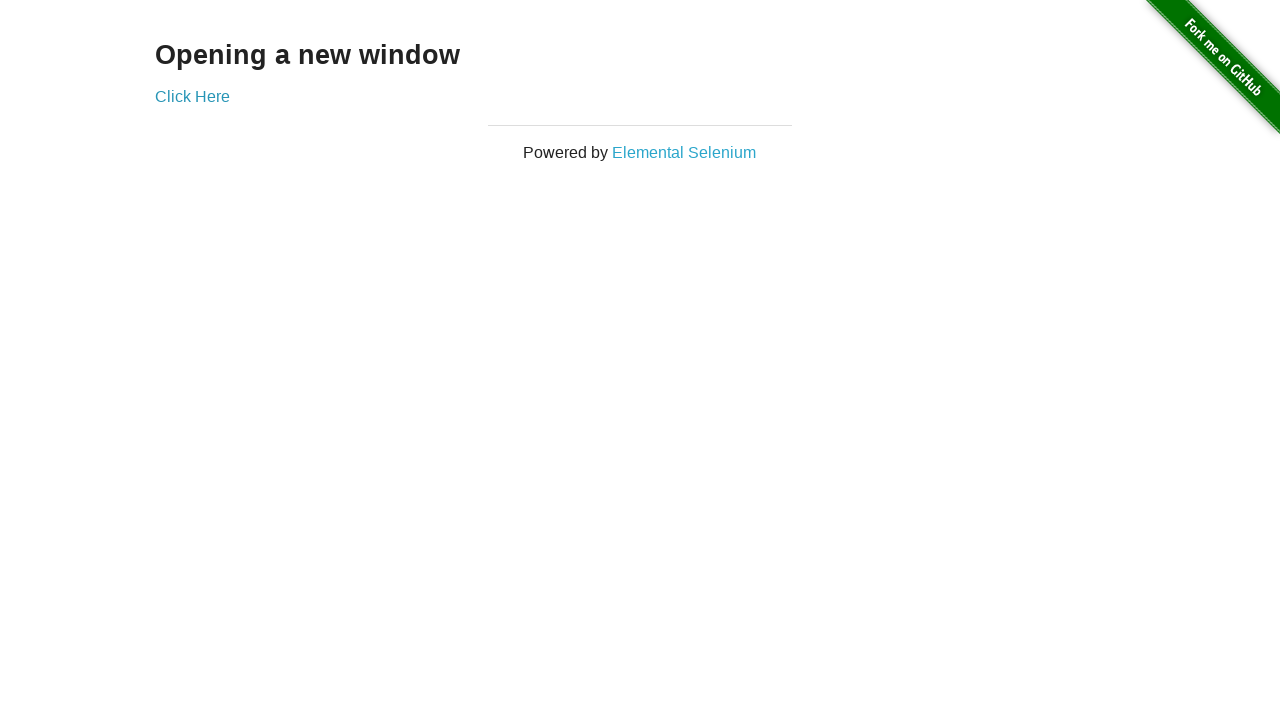

New window fully loaded
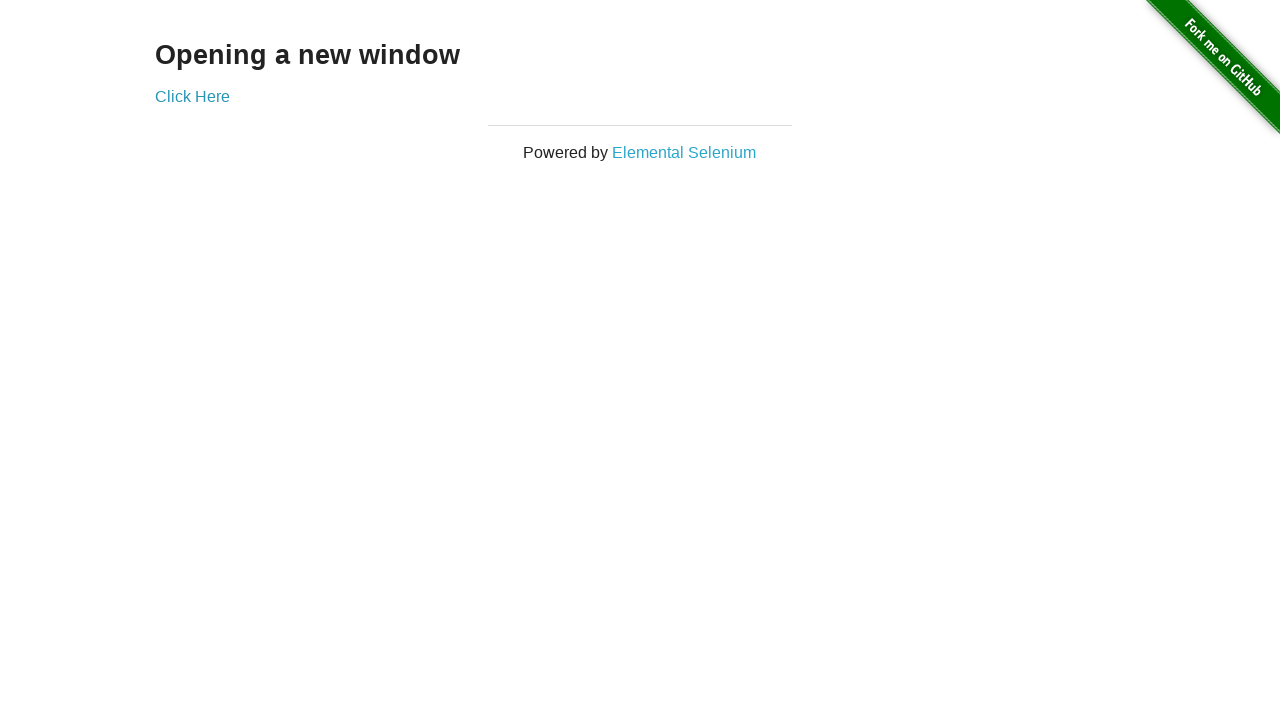

Verified new window title is 'New Window'
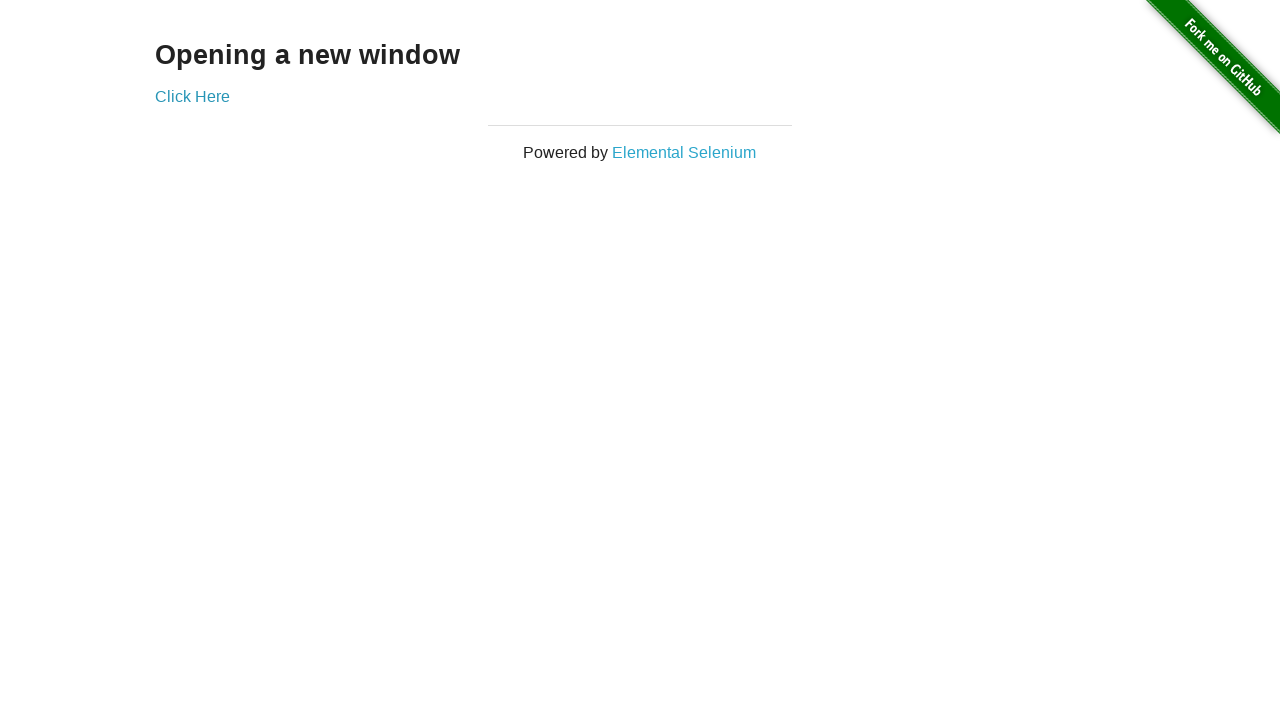

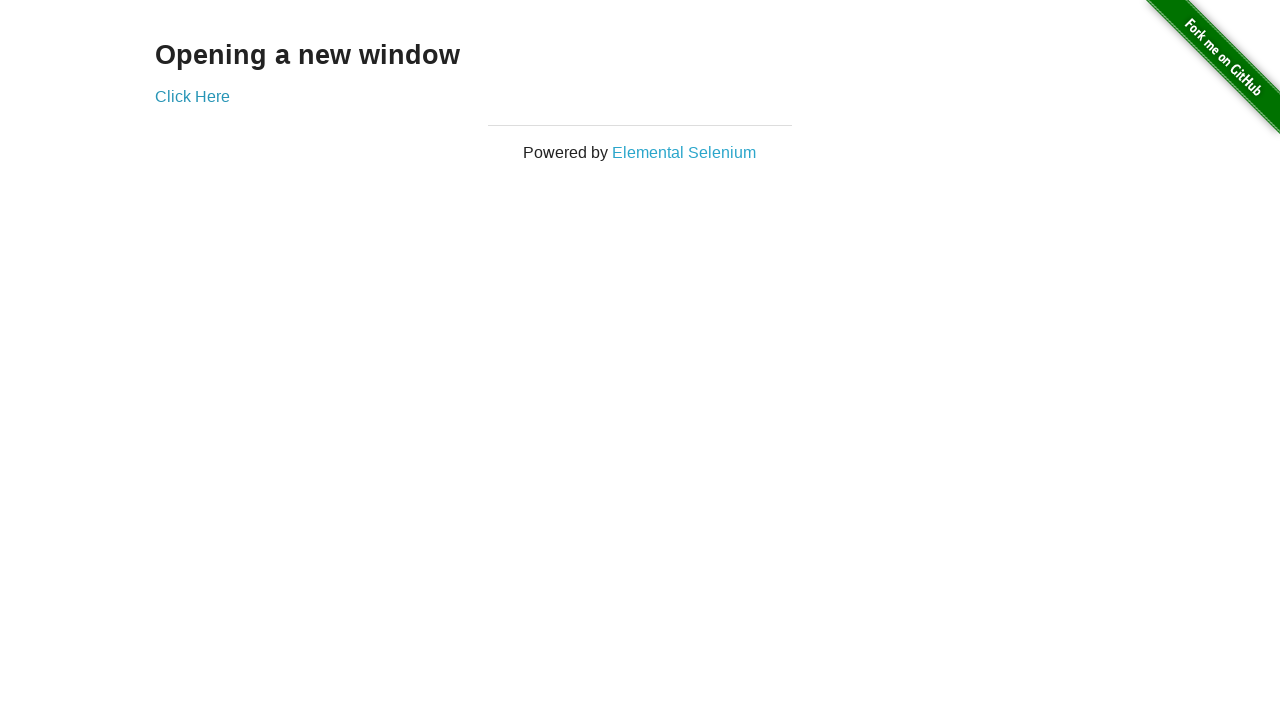